Tests an explicit wait scenario by waiting for a price to change to $100, then clicking a book button, calculating a mathematical answer based on a displayed value, and submitting the solution.

Starting URL: http://suninjuly.github.io/explicit_wait2.html

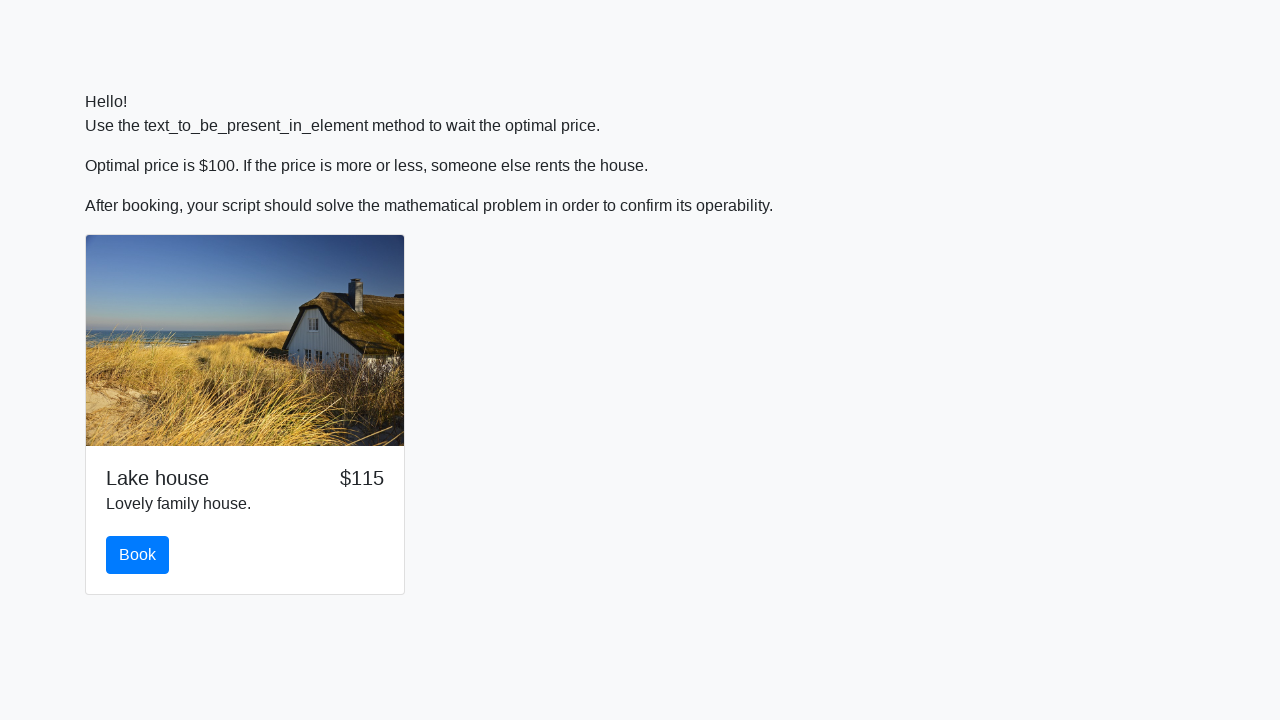

Waited for price to change to $100
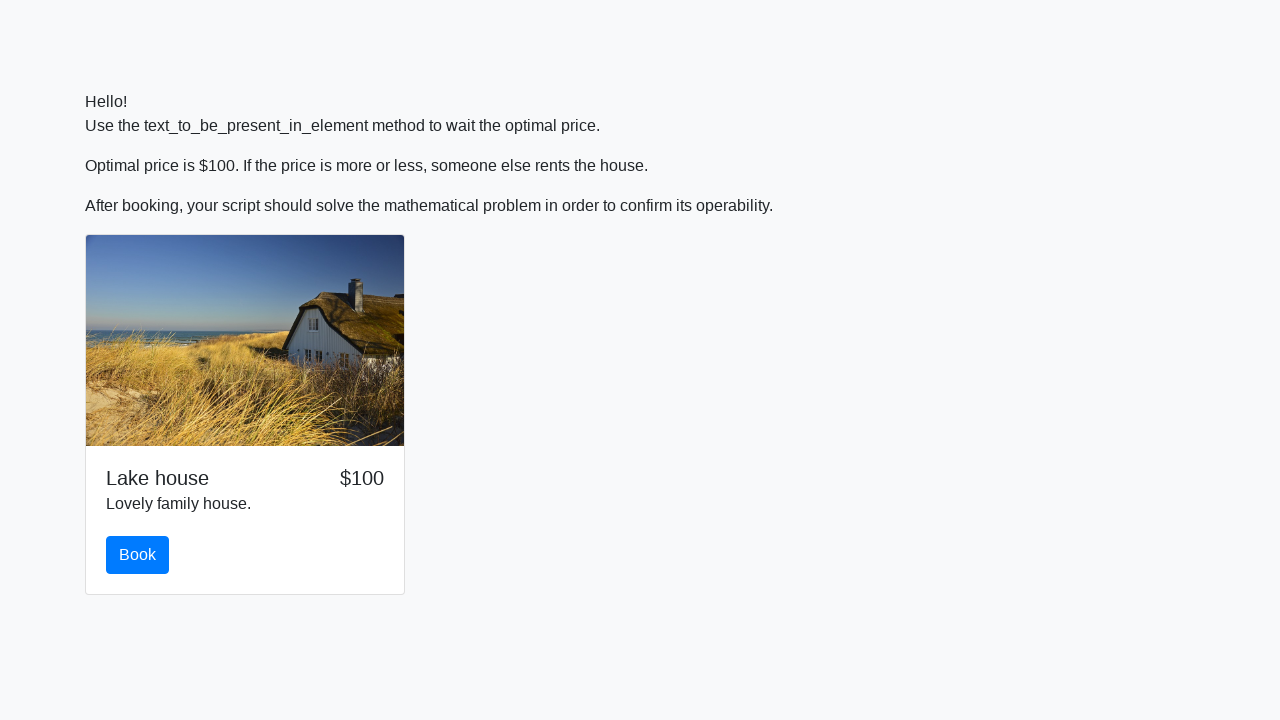

Clicked the book button at (138, 555) on #book
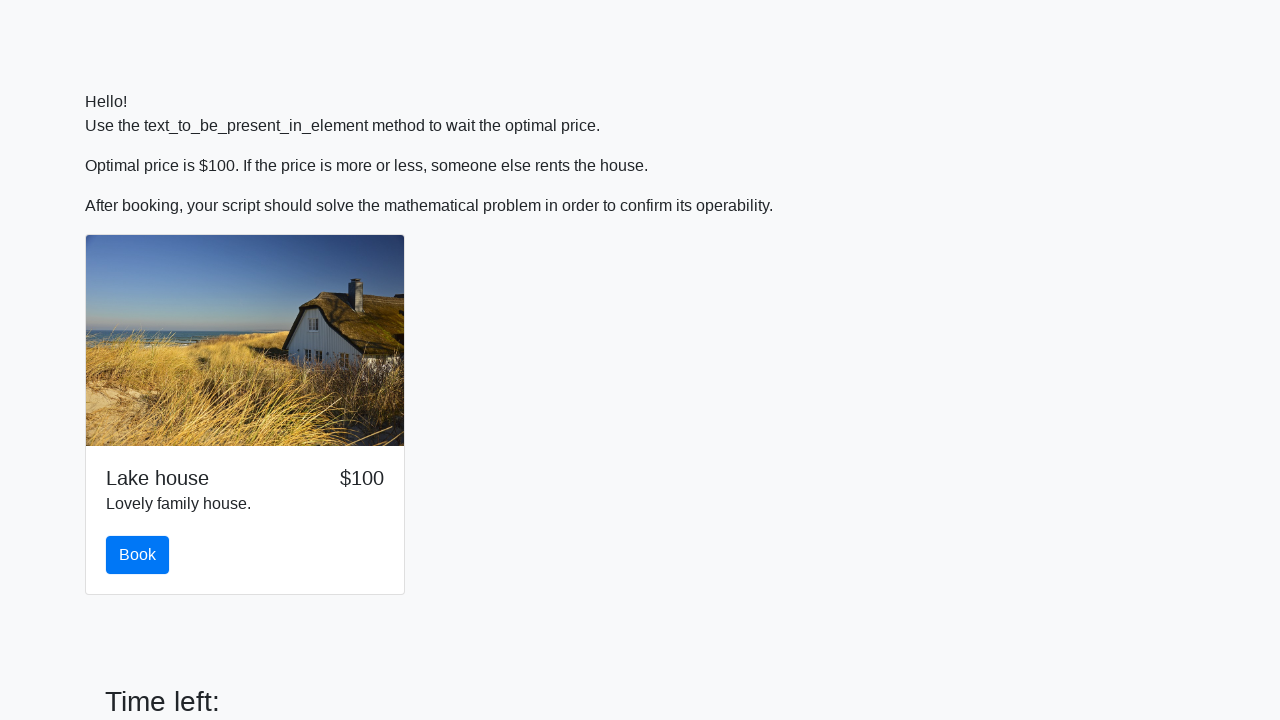

Retrieved input value: 961
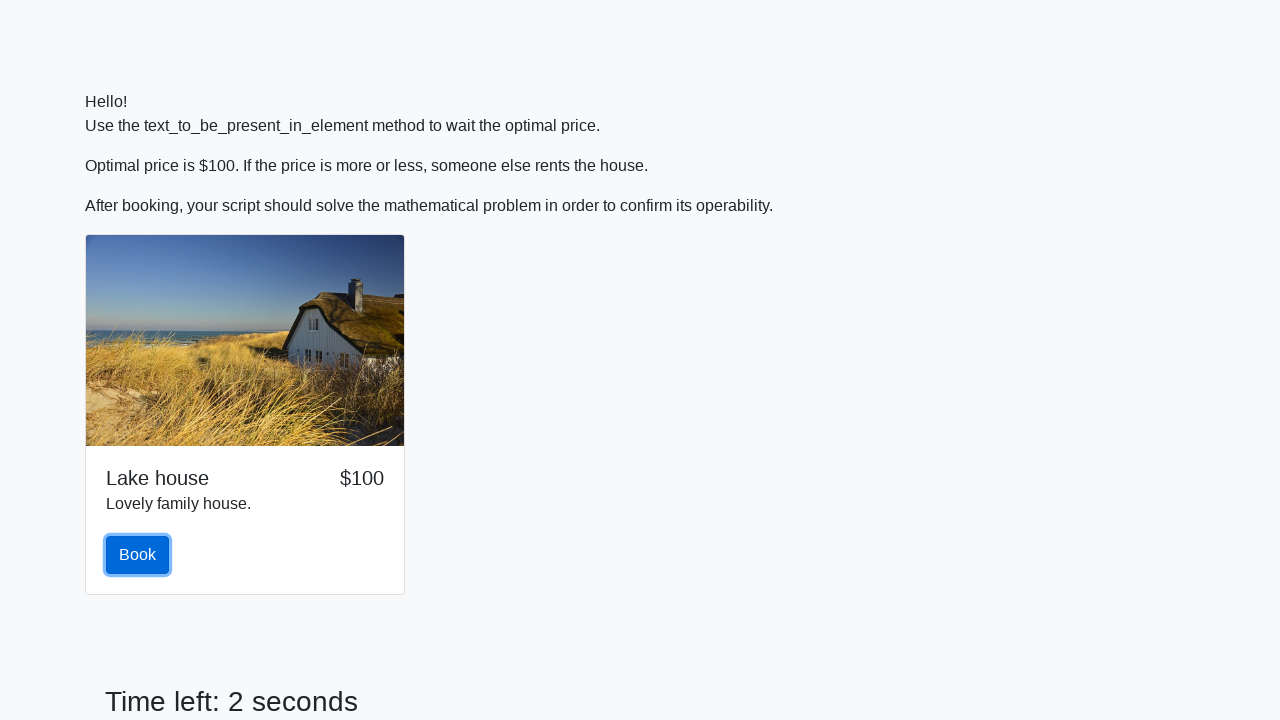

Calculated mathematical answer: 1.3502632895157014
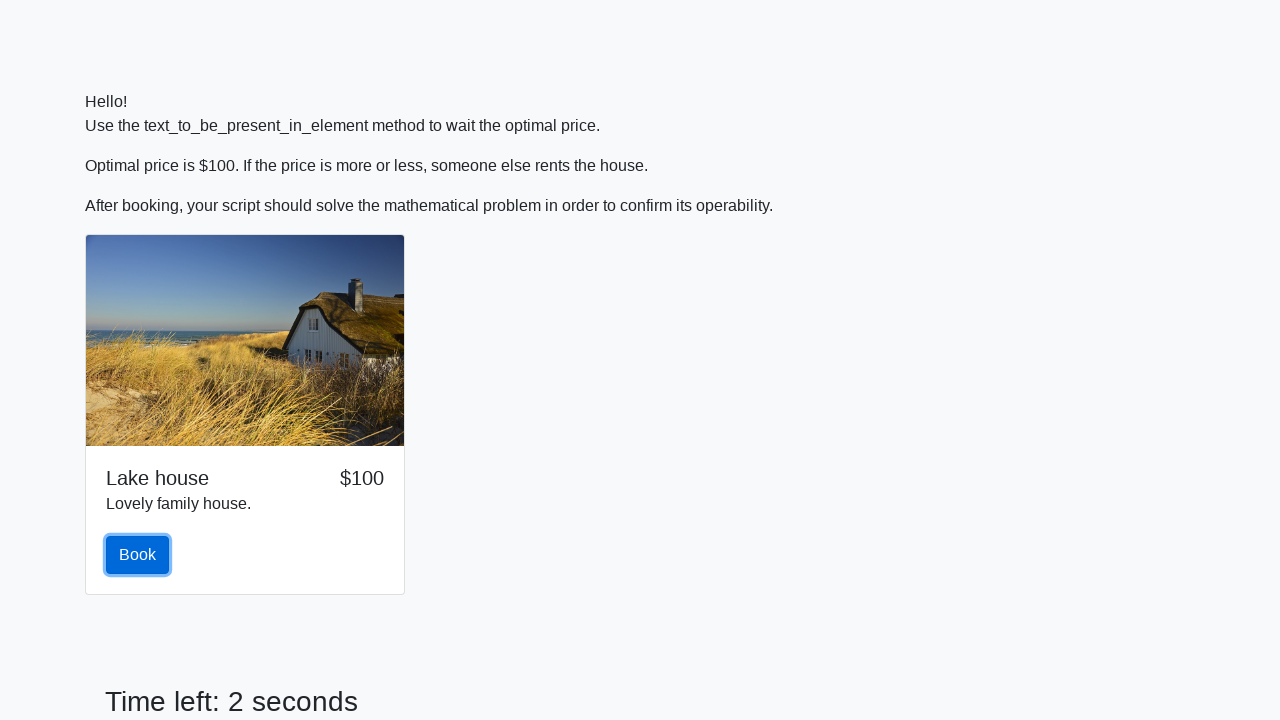

Filled answer field with calculated value on #answer
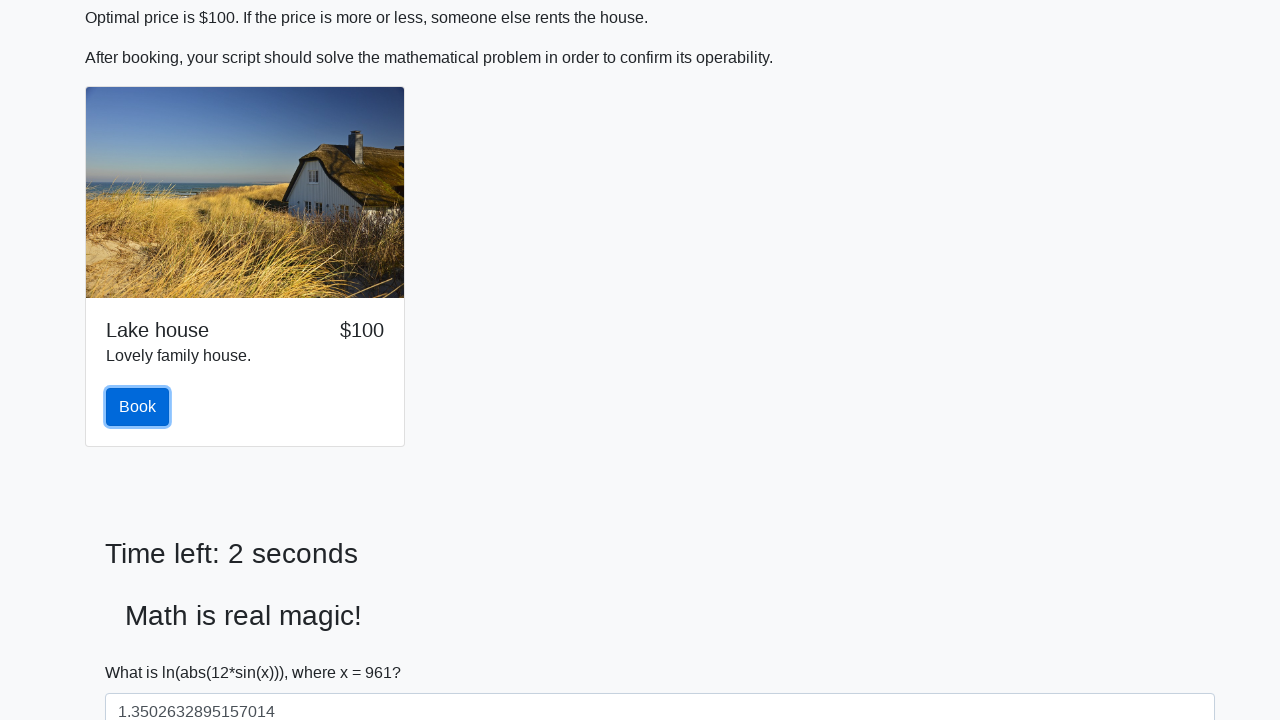

Clicked the solve button to submit solution at (143, 651) on #solve
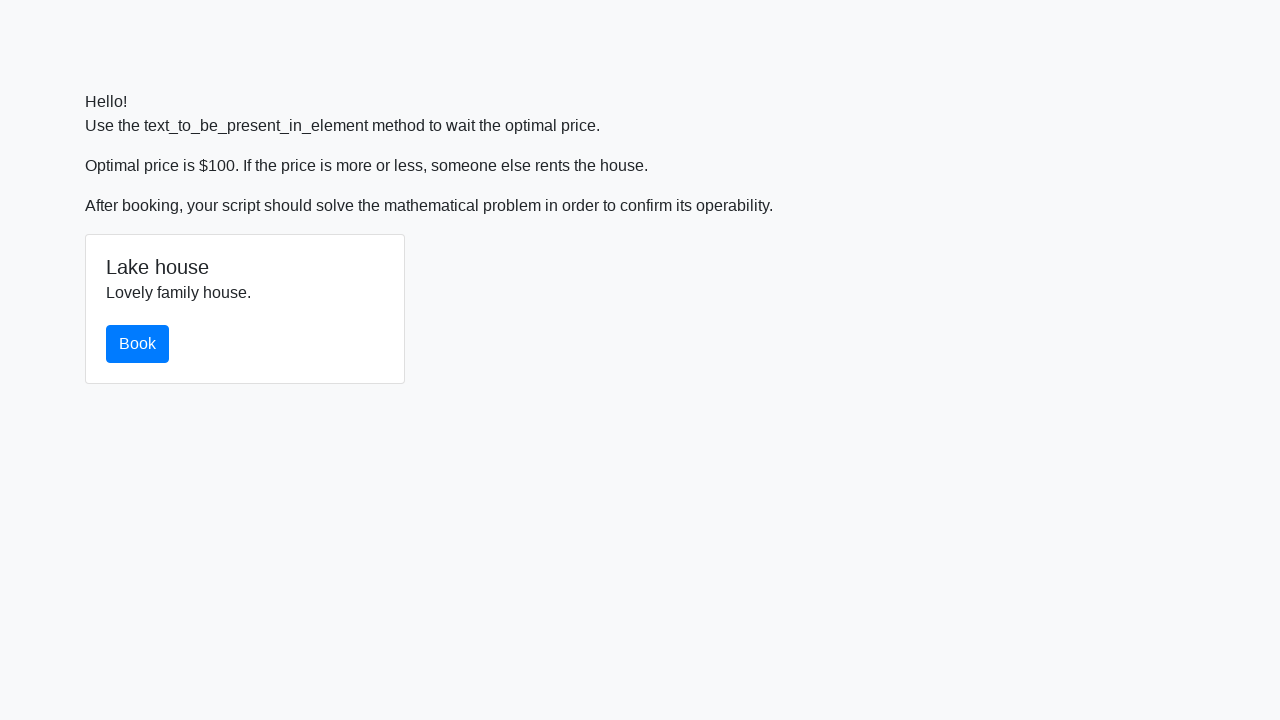

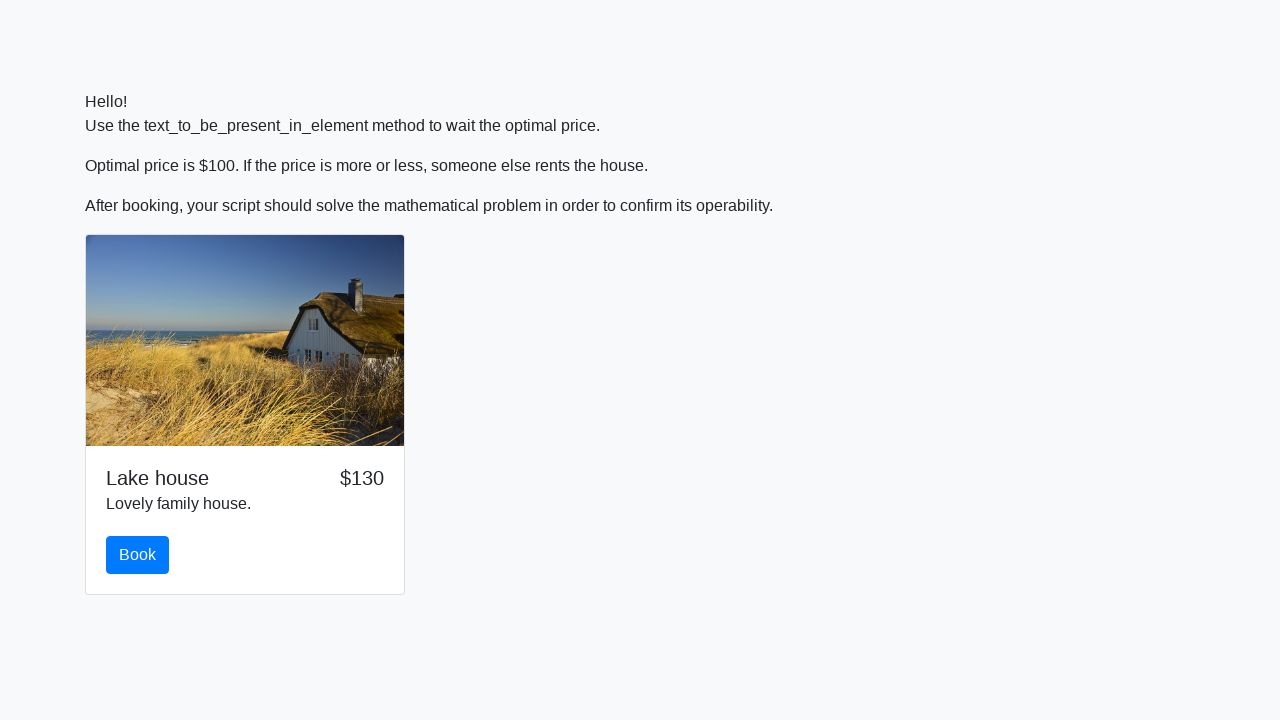